Tests the enabled state of UI elements on BigBasket website by clicking on location selector and account menu buttons

Starting URL: https://www.bigbasket.com/

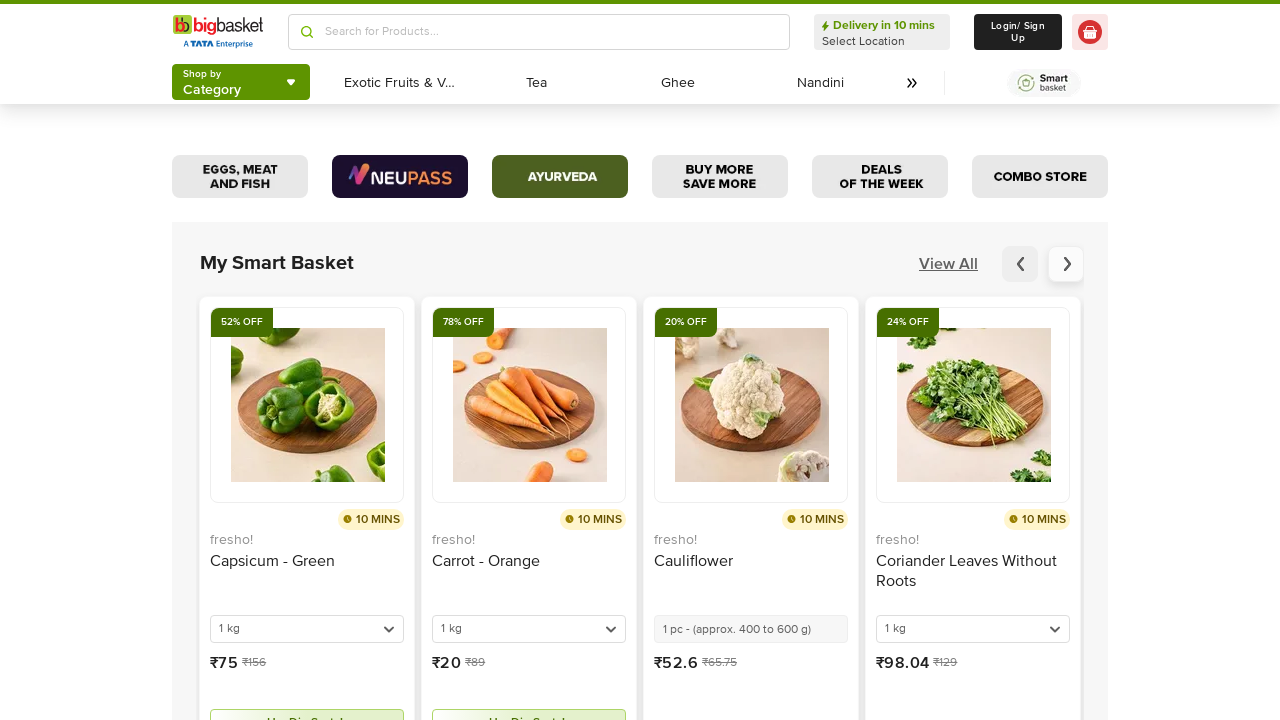

Clicked location selector button at (212, 90) on xpath=//header/div[2]/div[1]/div[1]/div[1]/button[1]/div[1]/span[2]
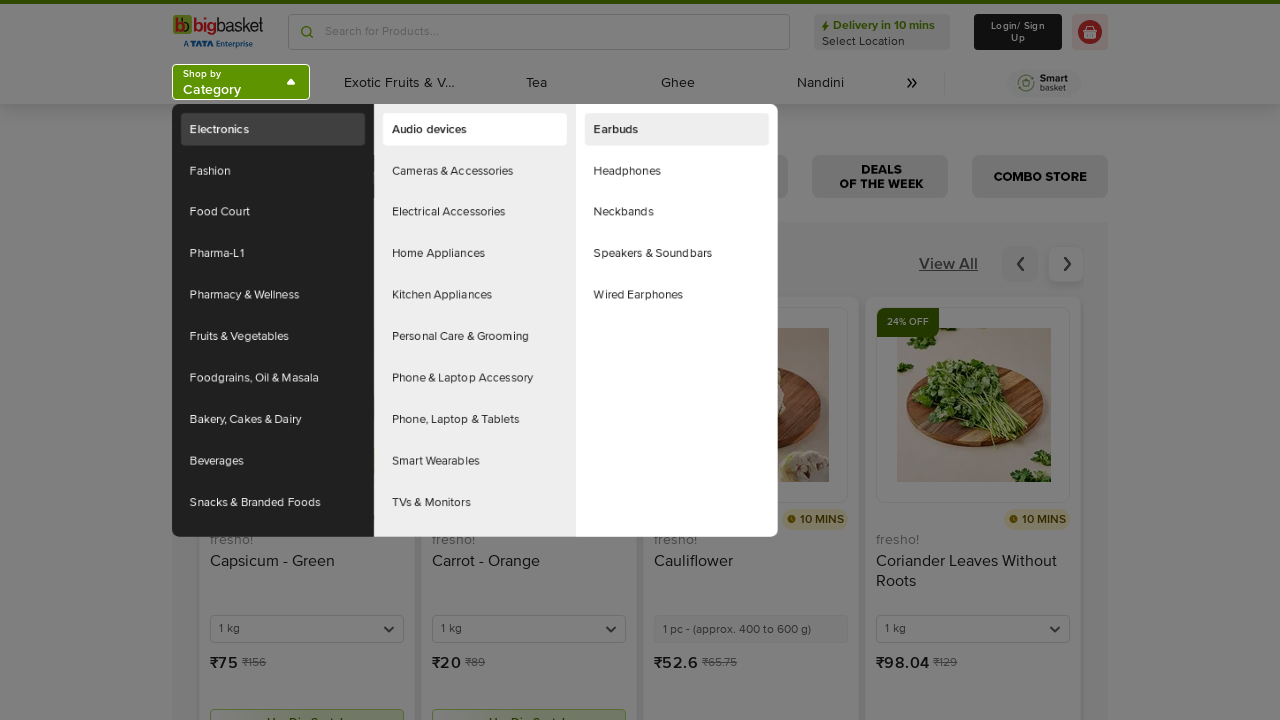

Waited 3 seconds for location selector to open
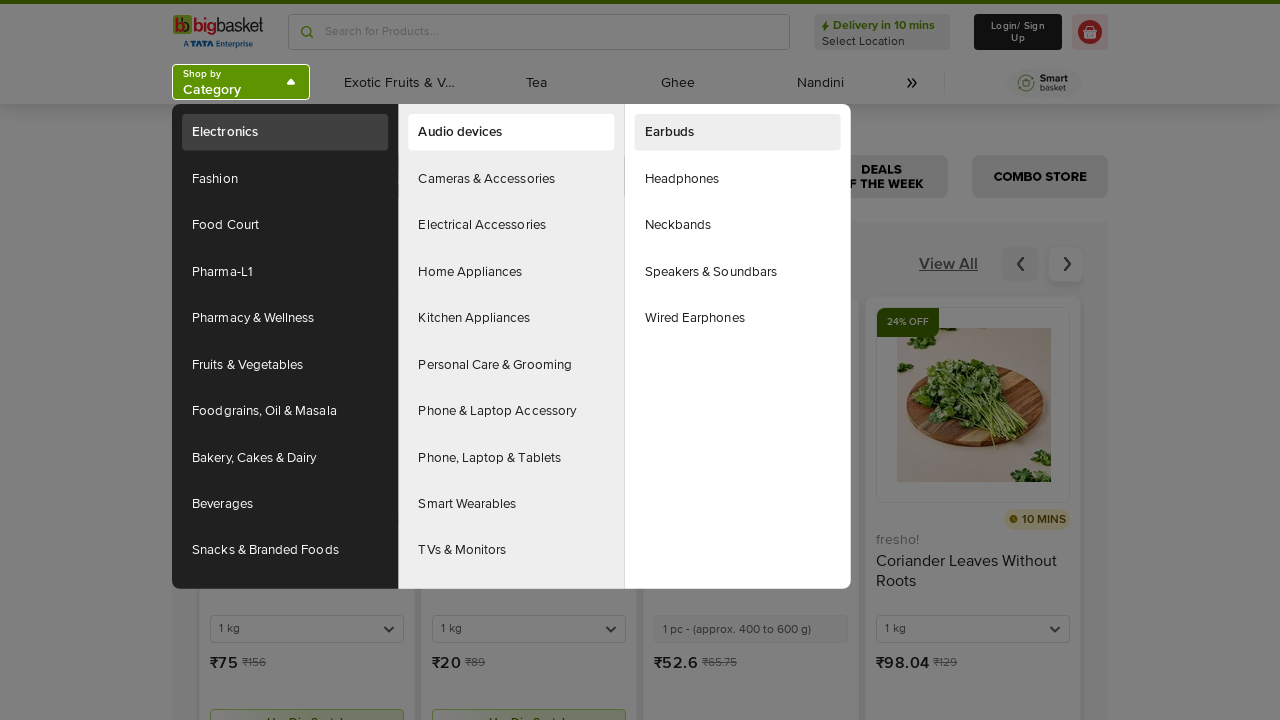

Clicked location selector button again to close it at (212, 90) on xpath=//header/div[2]/div[1]/div[1]/div[1]/button[1]/div[1]/span[2]
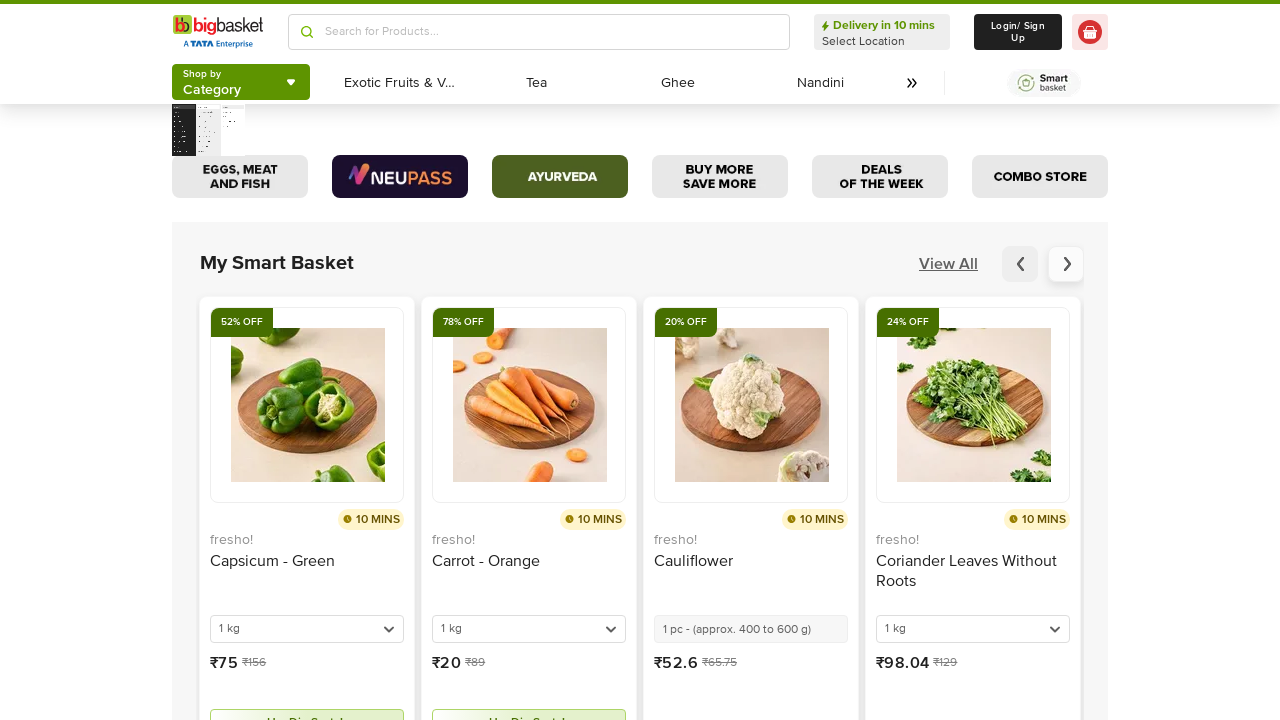

Clicked account menu button at (402, 83) on xpath=//header/div[2]/div[2]/ul[1]/li[1]/a[1]/div[1]/span[1]
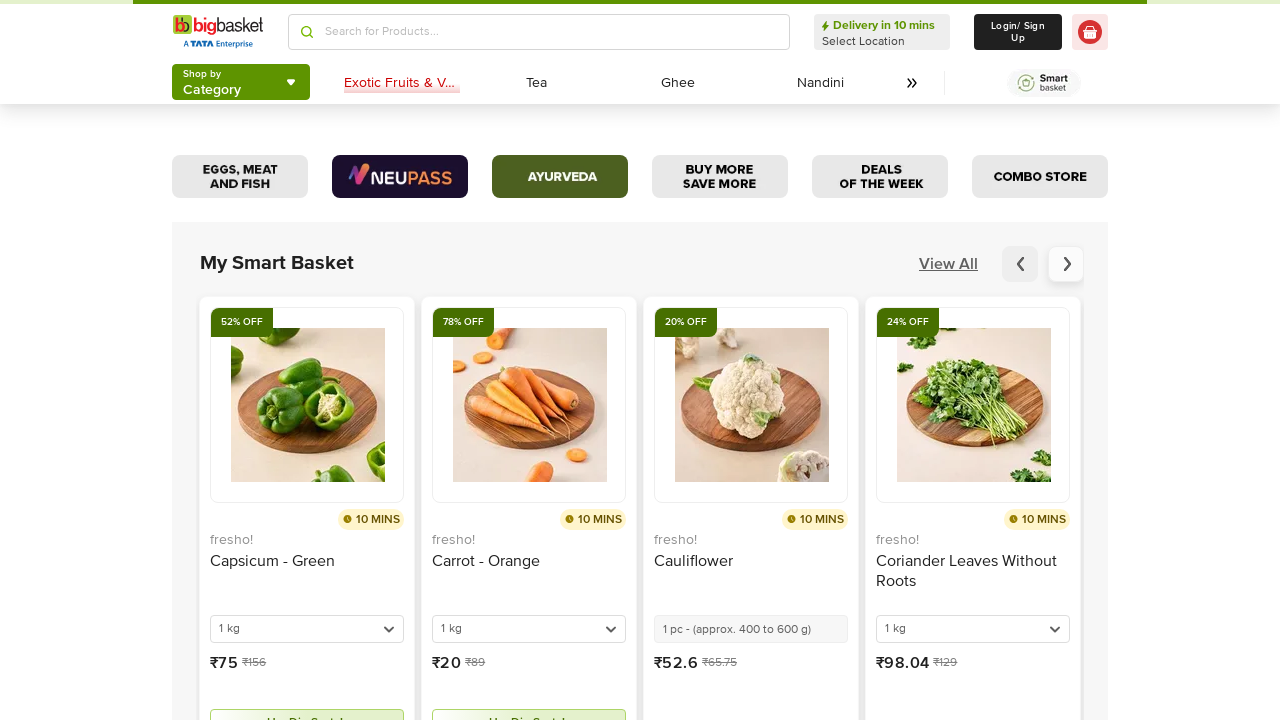

Waited 3 seconds for account menu action to complete
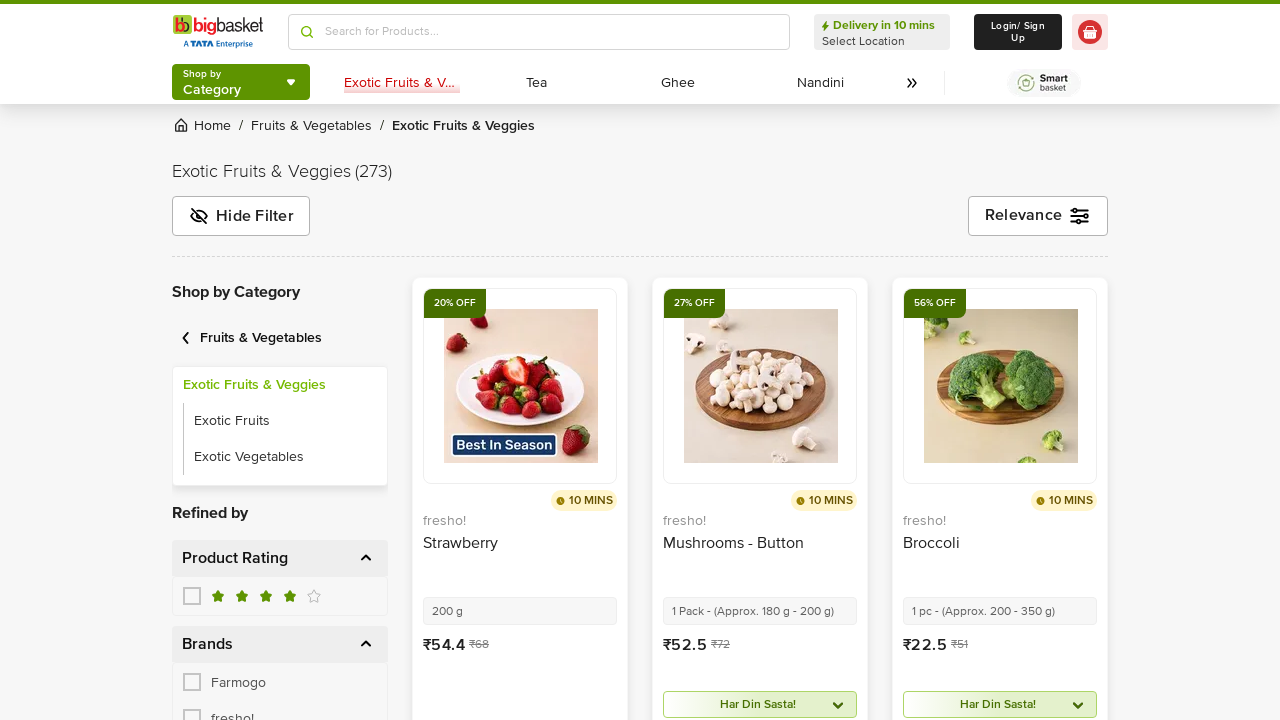

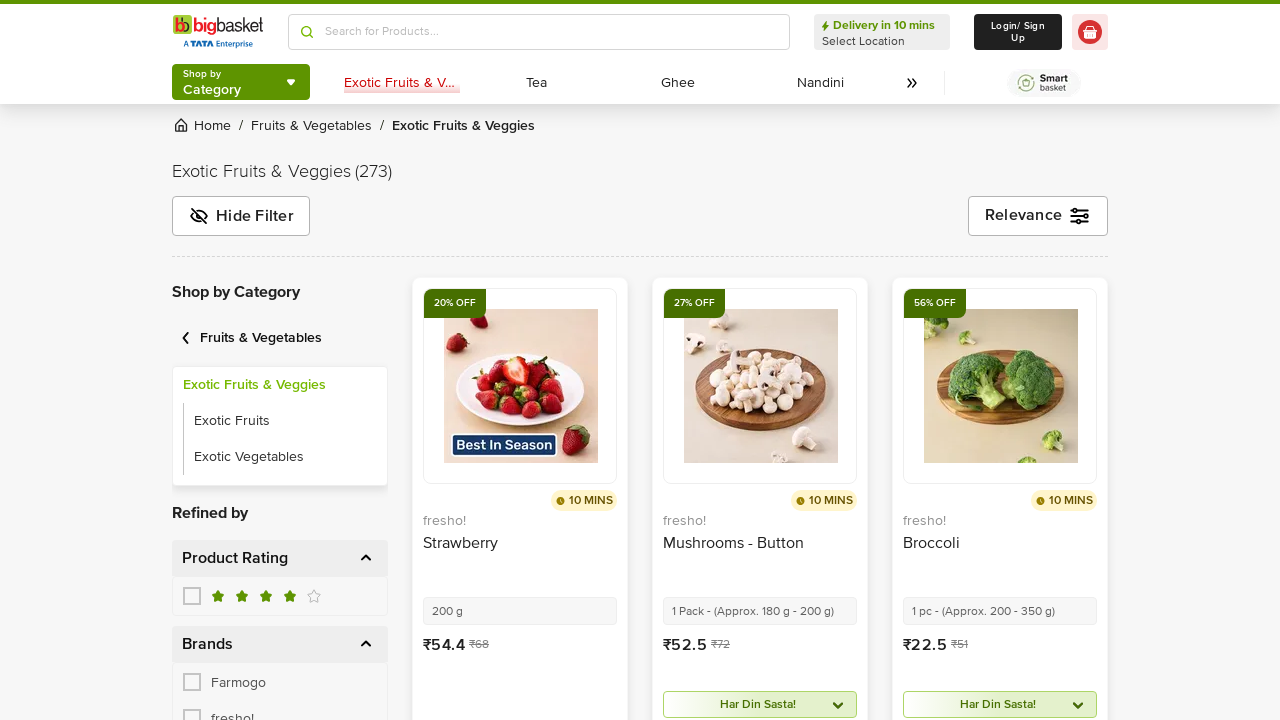